Tests finding a link by partial text (a calculated number), clicking it, then filling out a form with personal information (first name, last name, city, country) and submitting it.

Starting URL: http://suninjuly.github.io/find_link_text

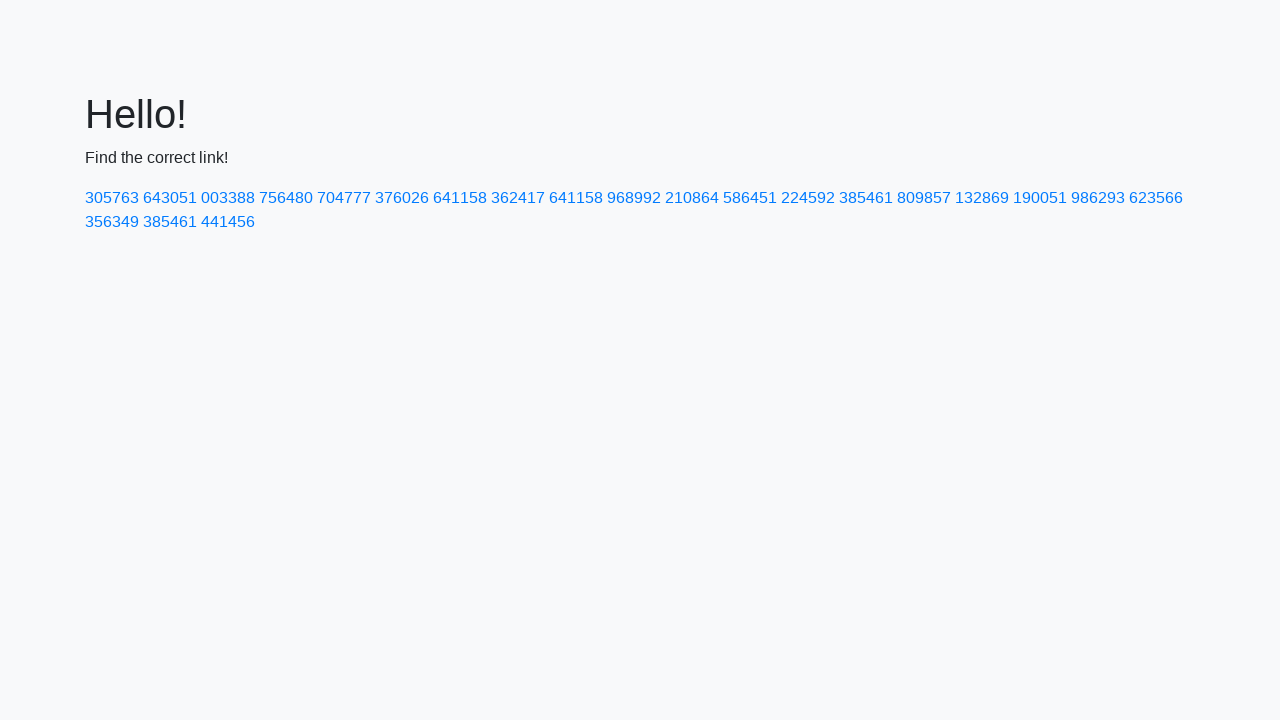

Calculated link text value: 224592
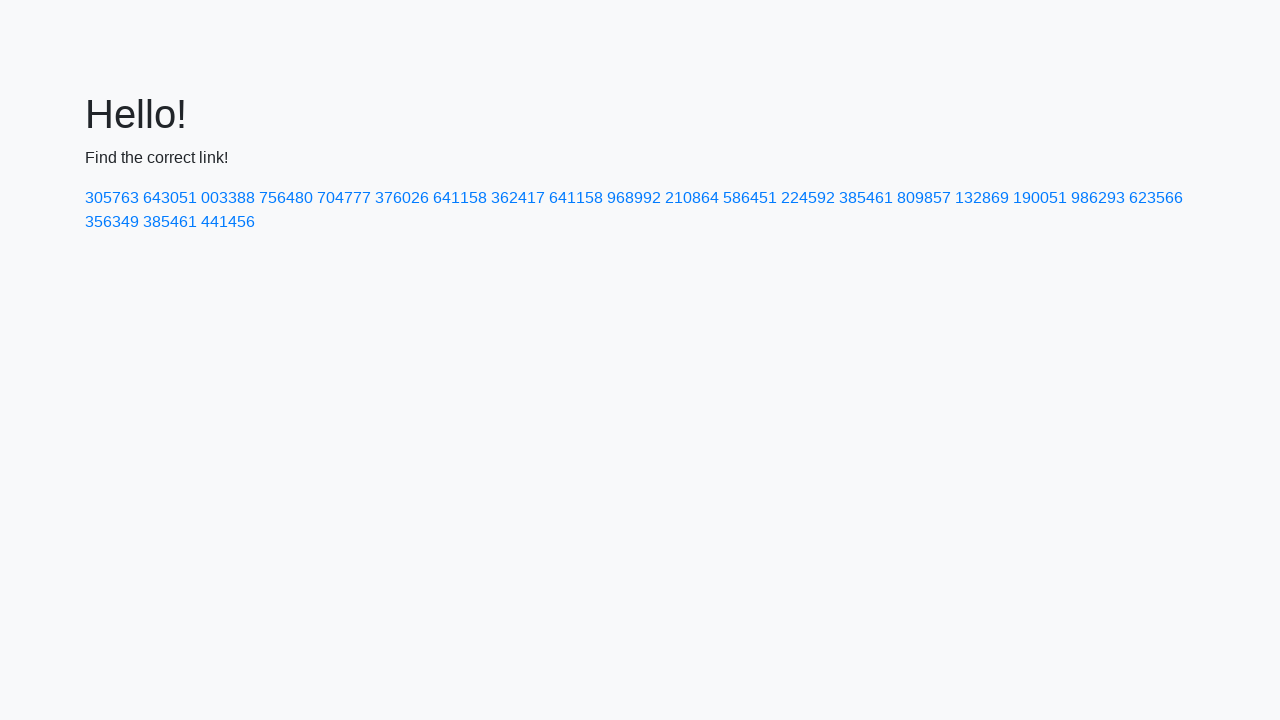

Clicked link with text '224592' at (808, 198) on a:has-text('224592')
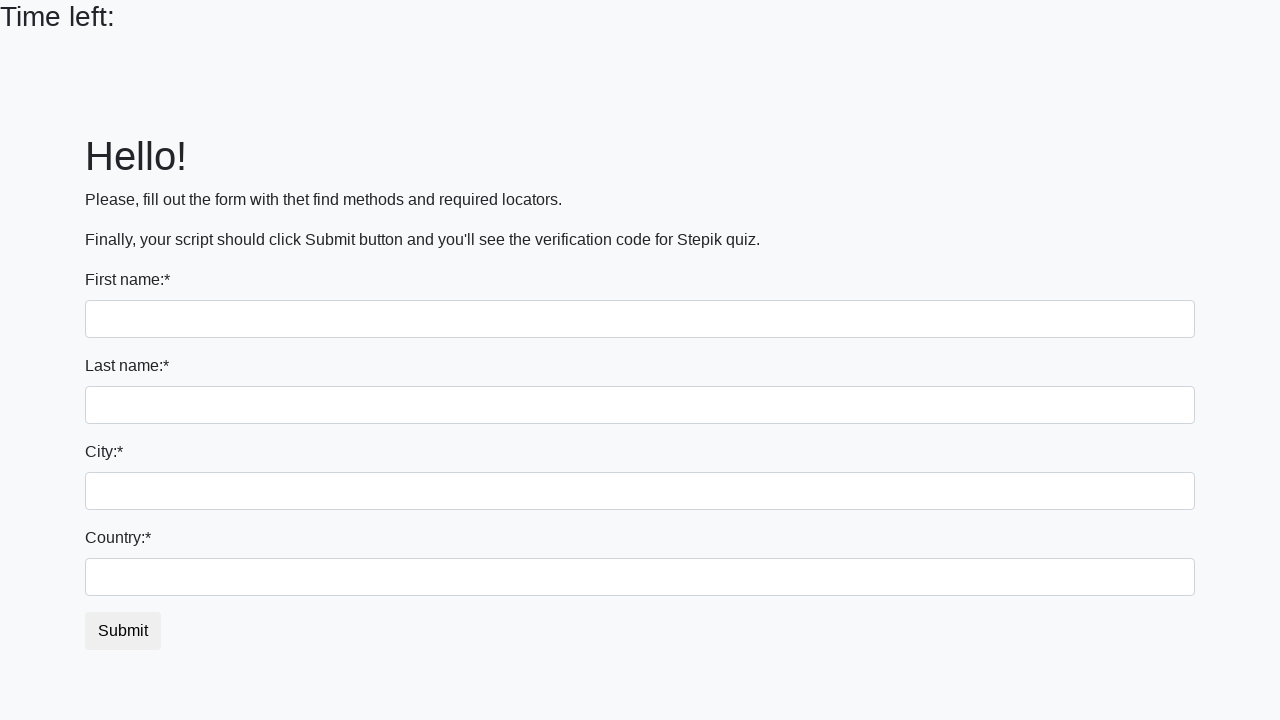

Filled first name field with 'Ivan' on input:first-of-type
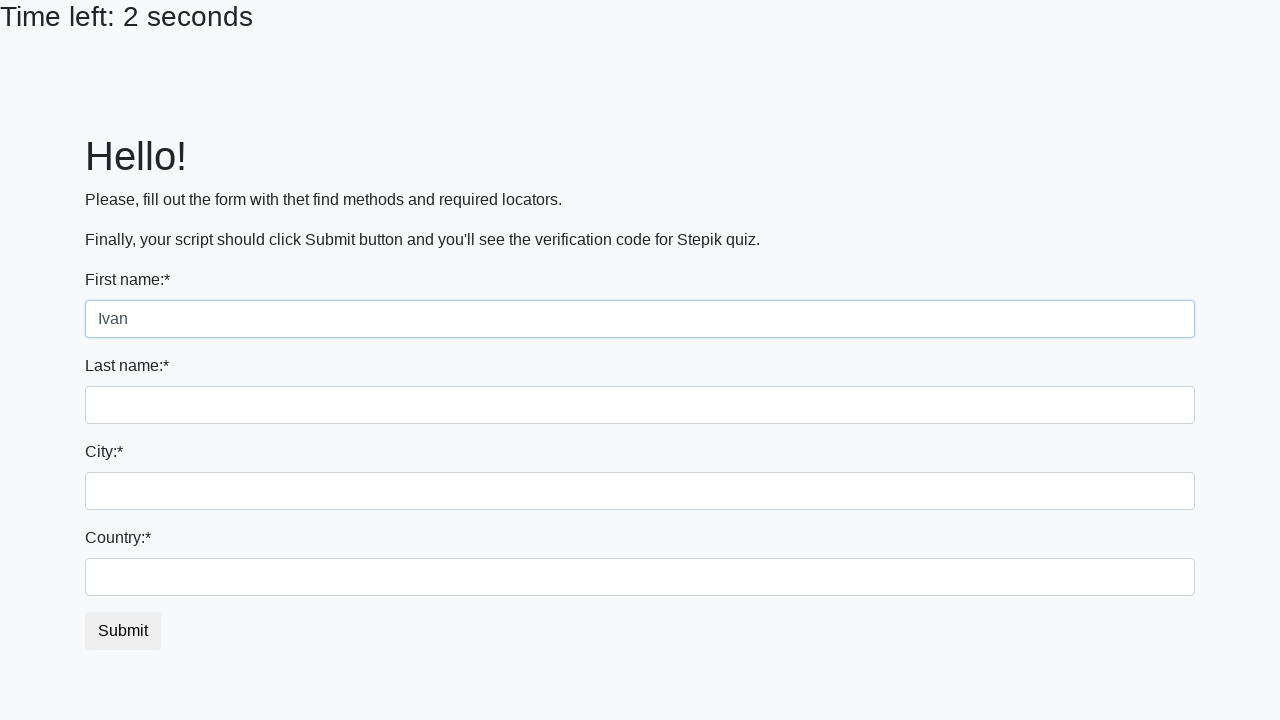

Filled last name field with 'Petrov' on input[name='last_name']
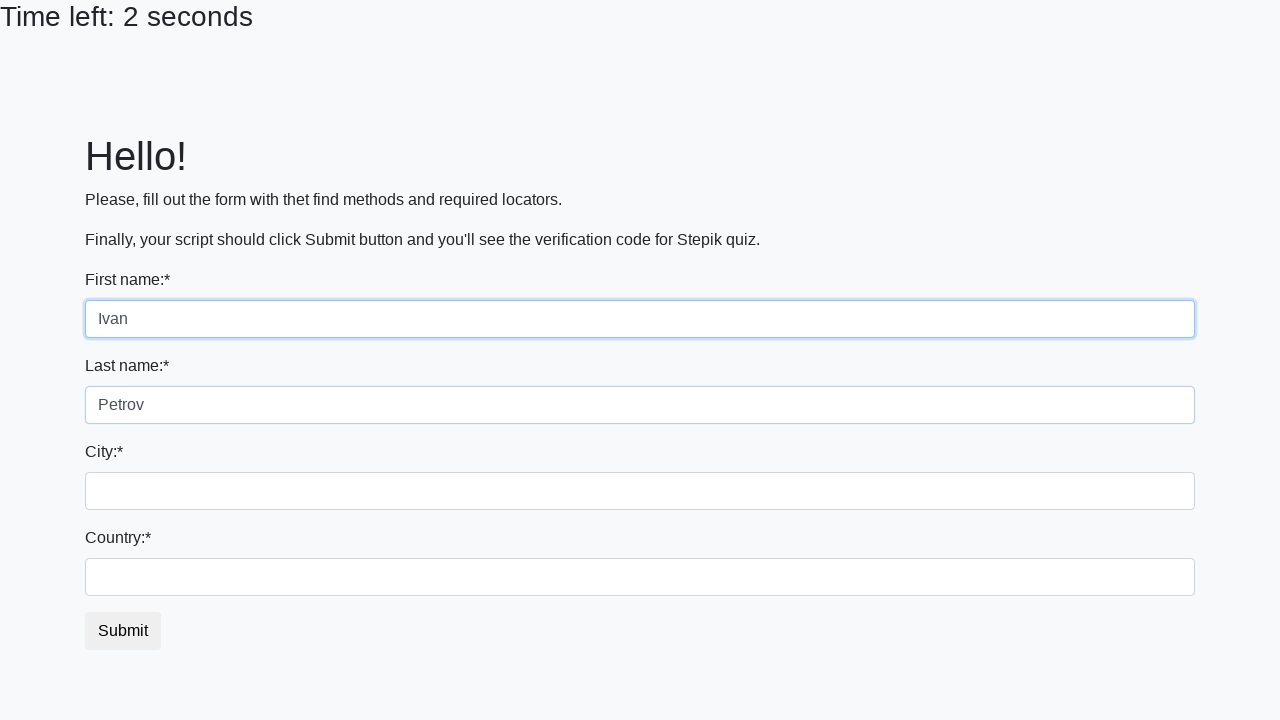

Filled city field with 'Smolensk' on .form-control.city
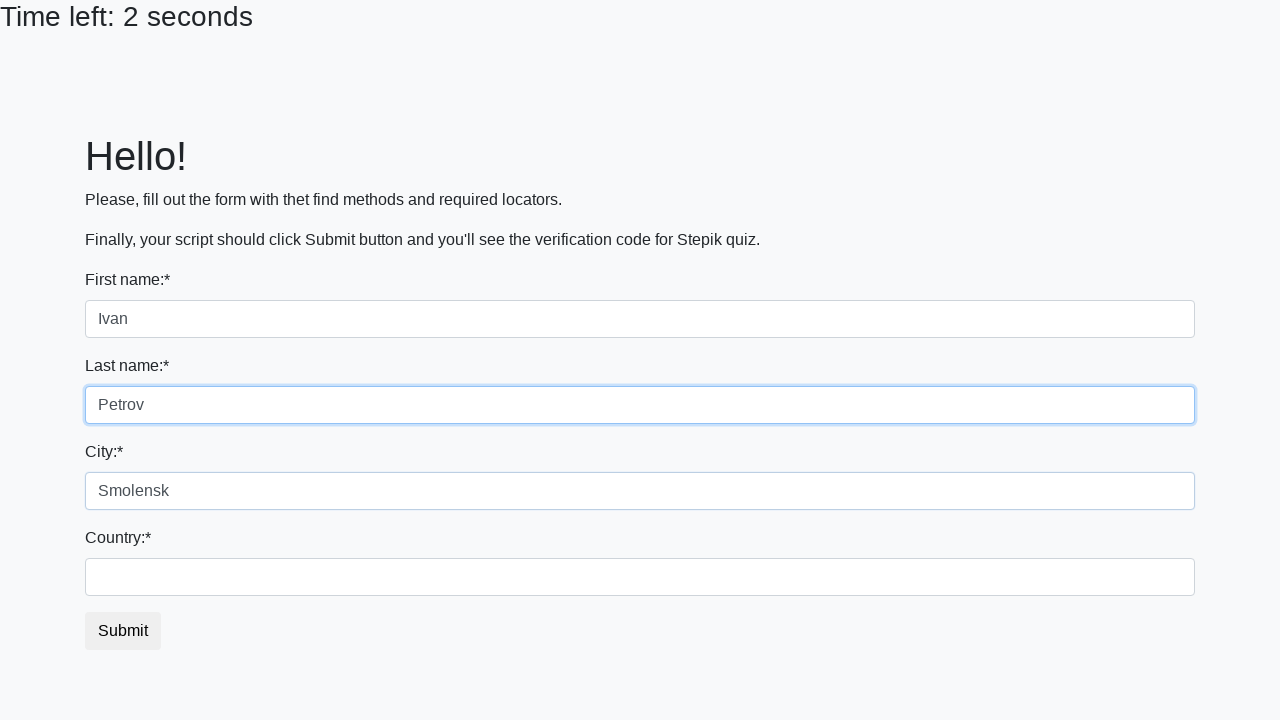

Filled country field with 'Russia' on #country
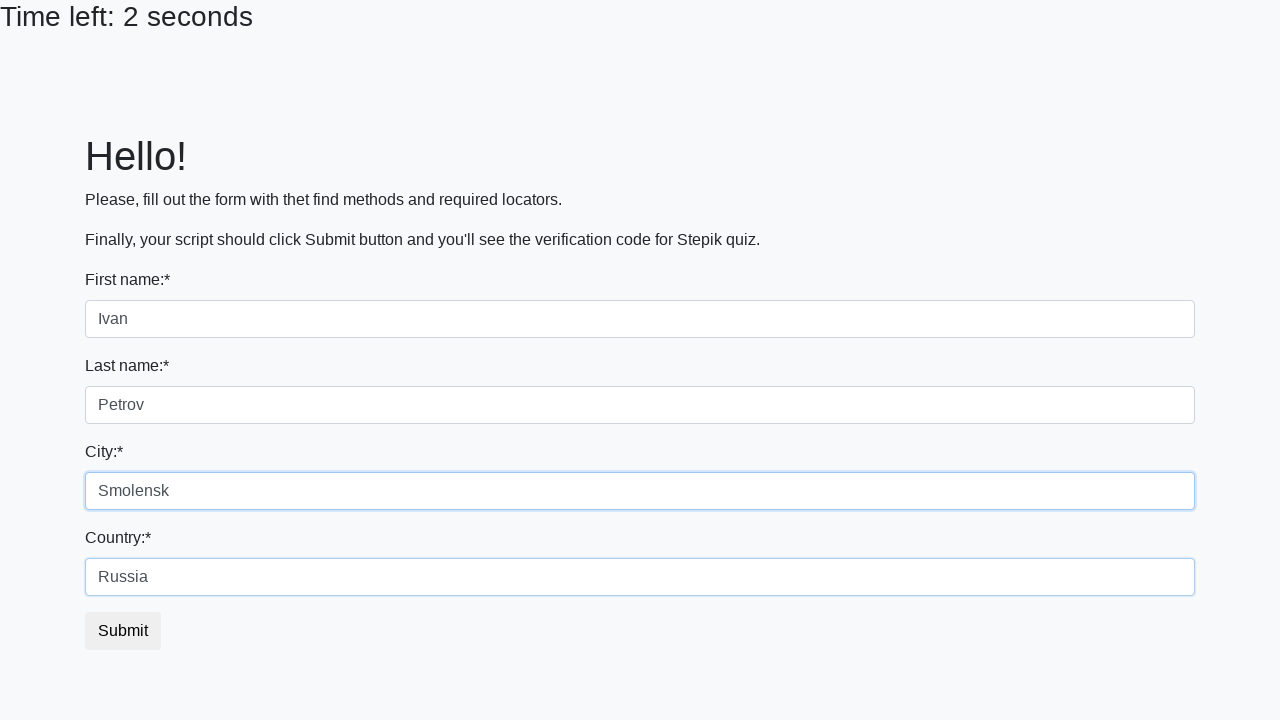

Clicked submit button to submit form at (123, 631) on button.btn
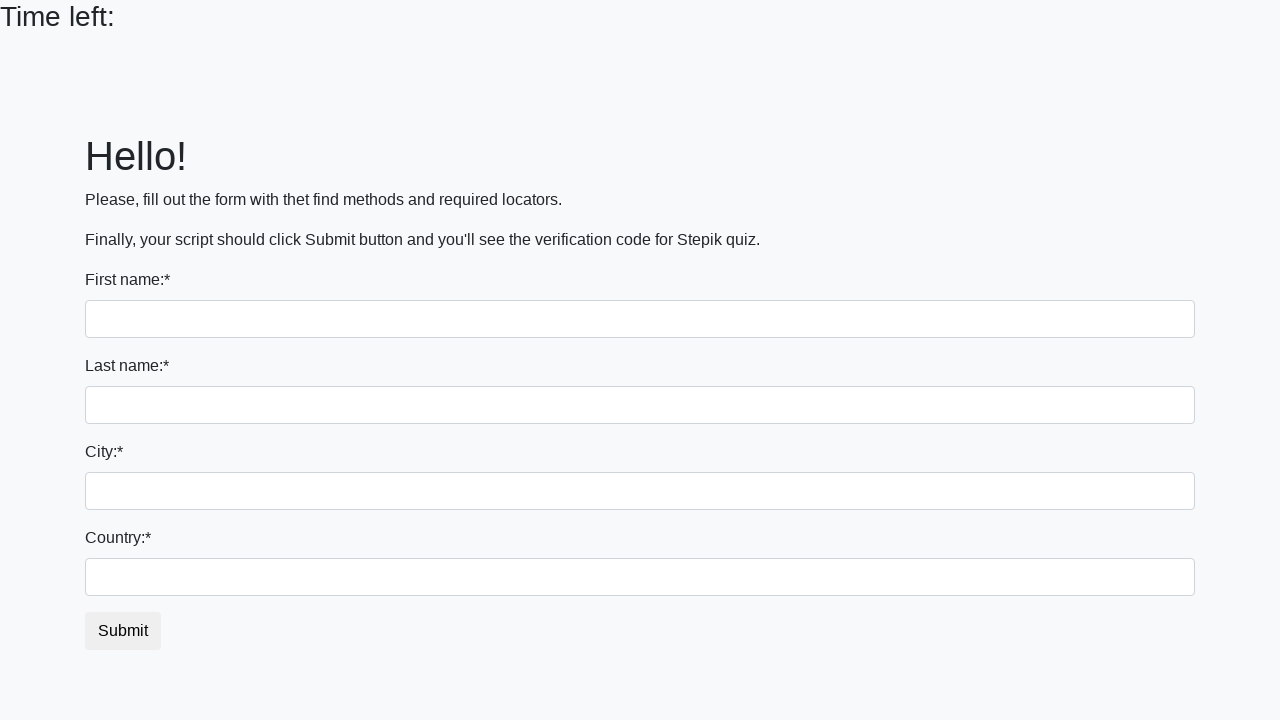

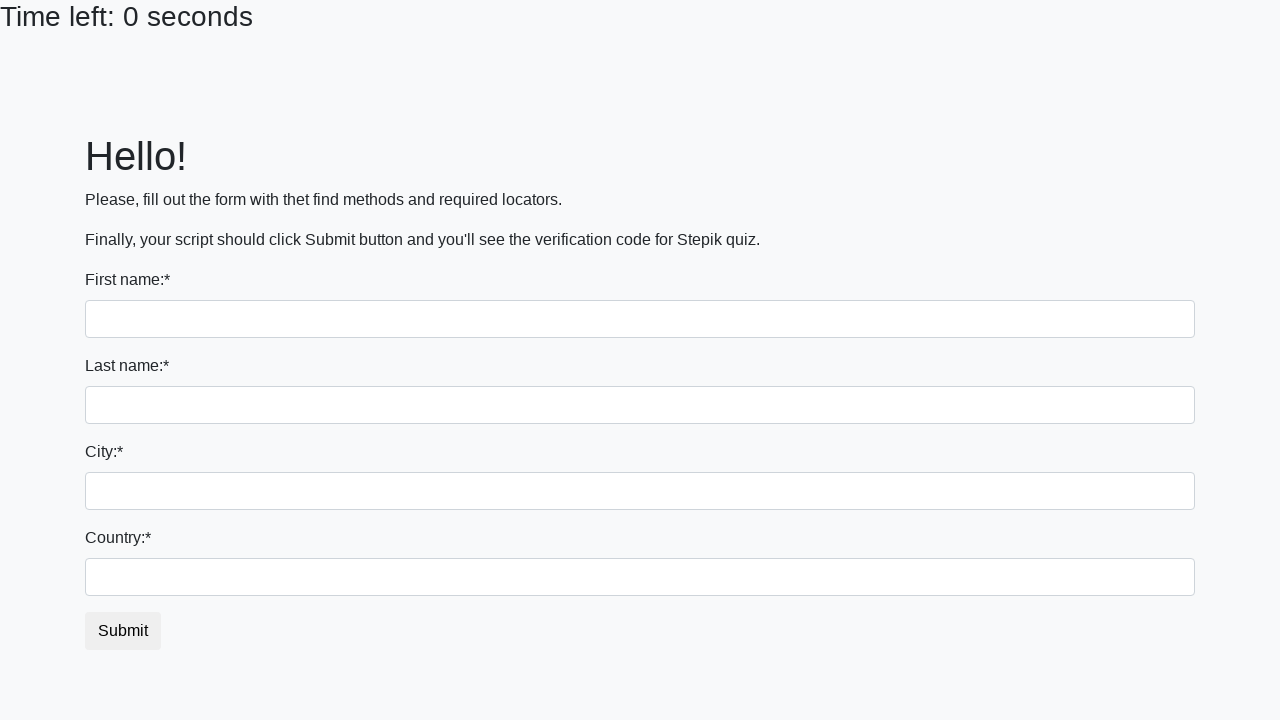